Tests AJIO website's search and filter functionality by searching for bags, applying gender and category filters, and verifying that brands and products are displayed

Starting URL: https://www.ajio.com/

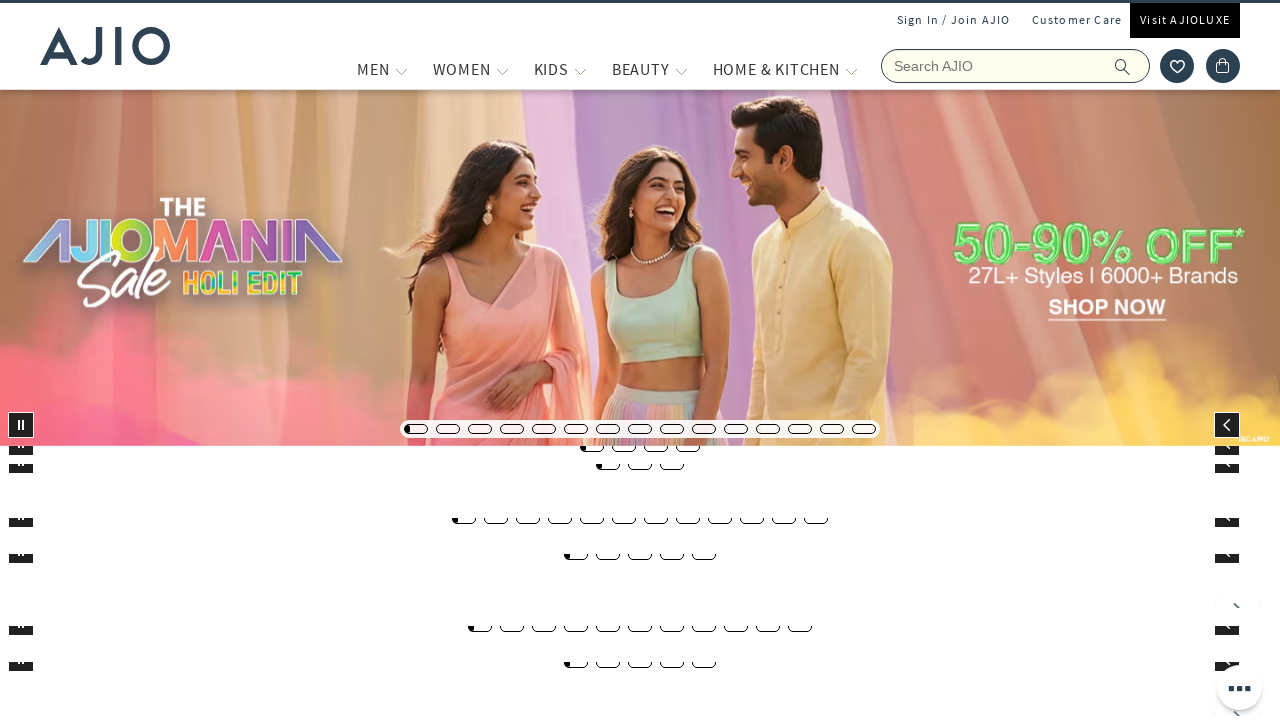

Filled search box with 'bags' on input[name='searchVal']
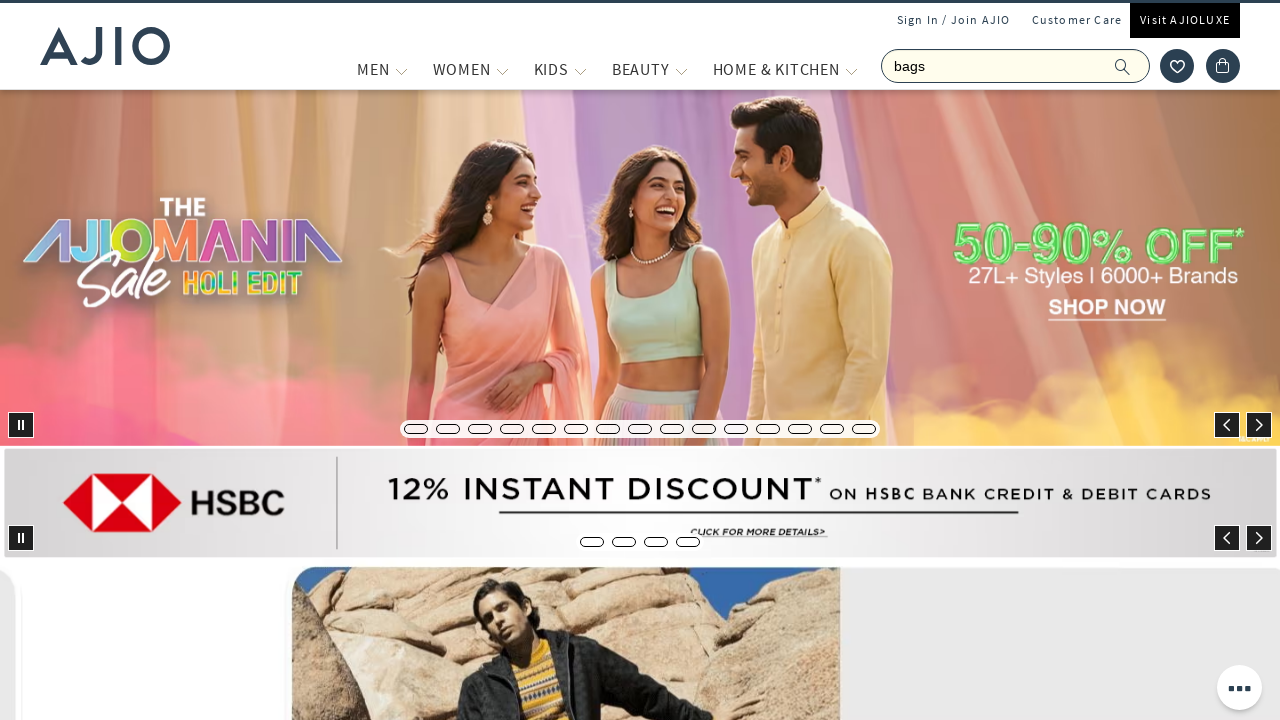

Pressed Enter to search for bags on input[name='searchVal']
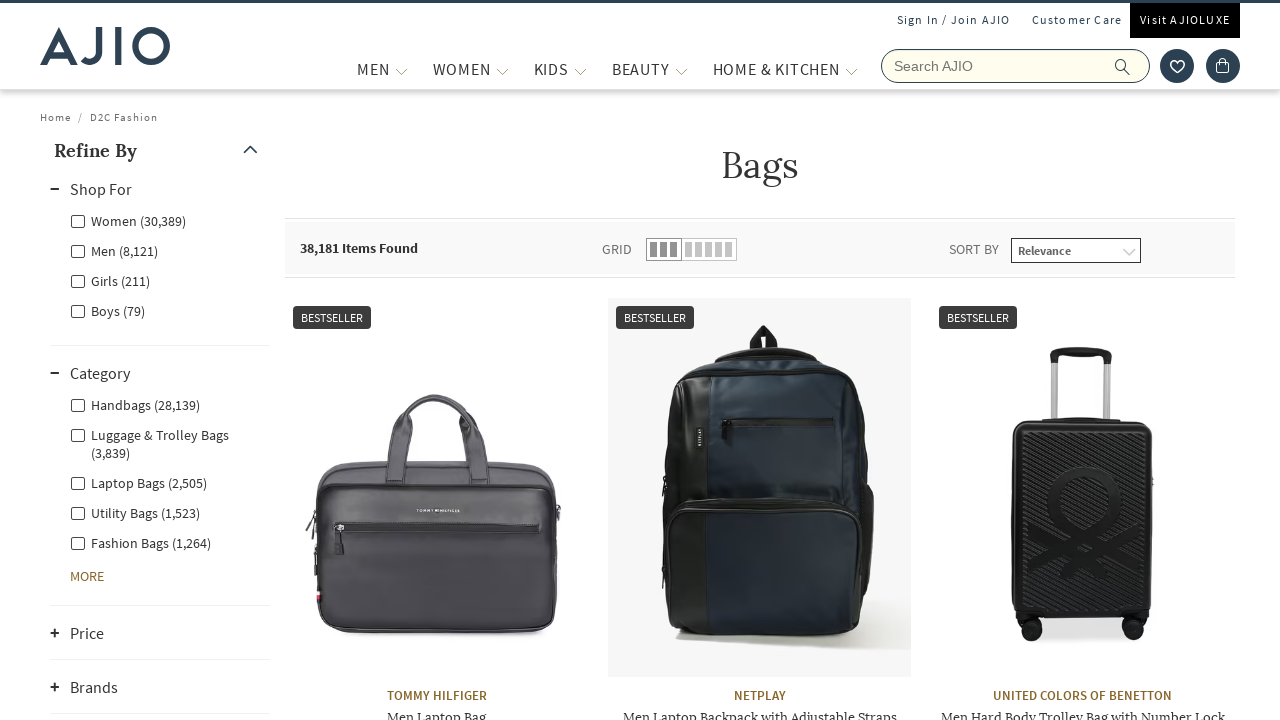

Clicked Men gender filter at (114, 250) on label[for='Men']
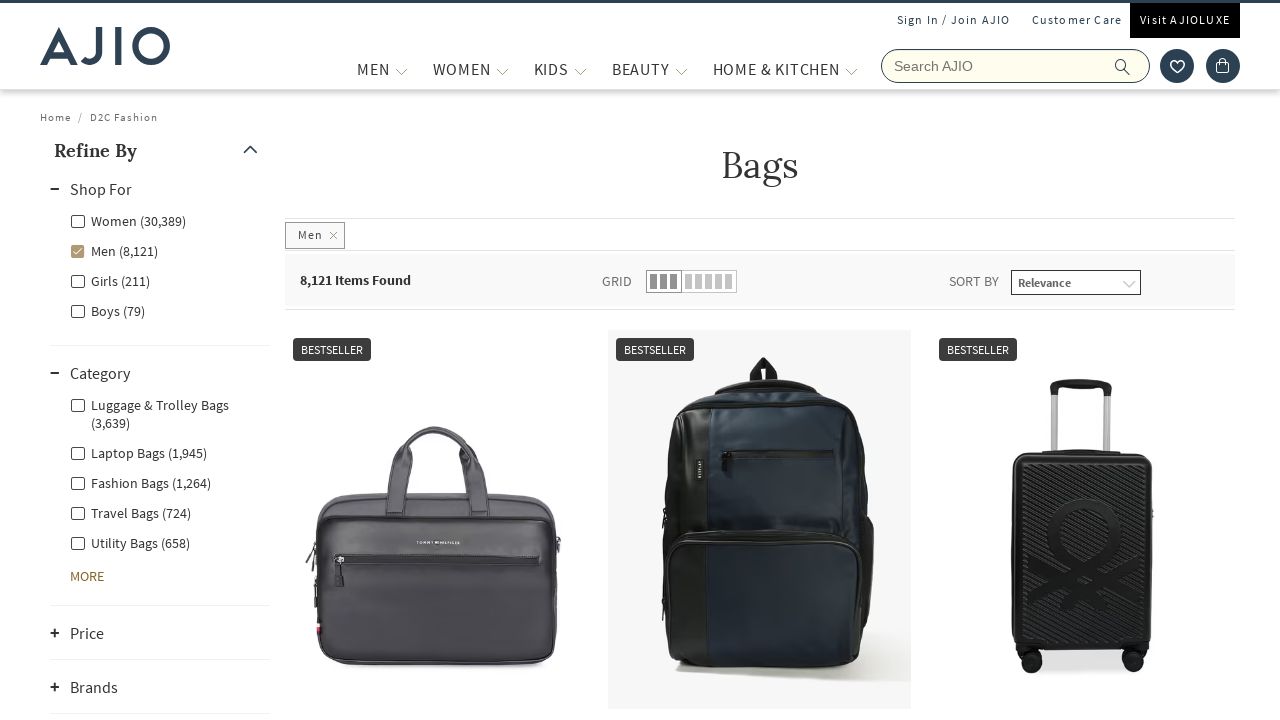

Waited 3 seconds for gender filter to apply
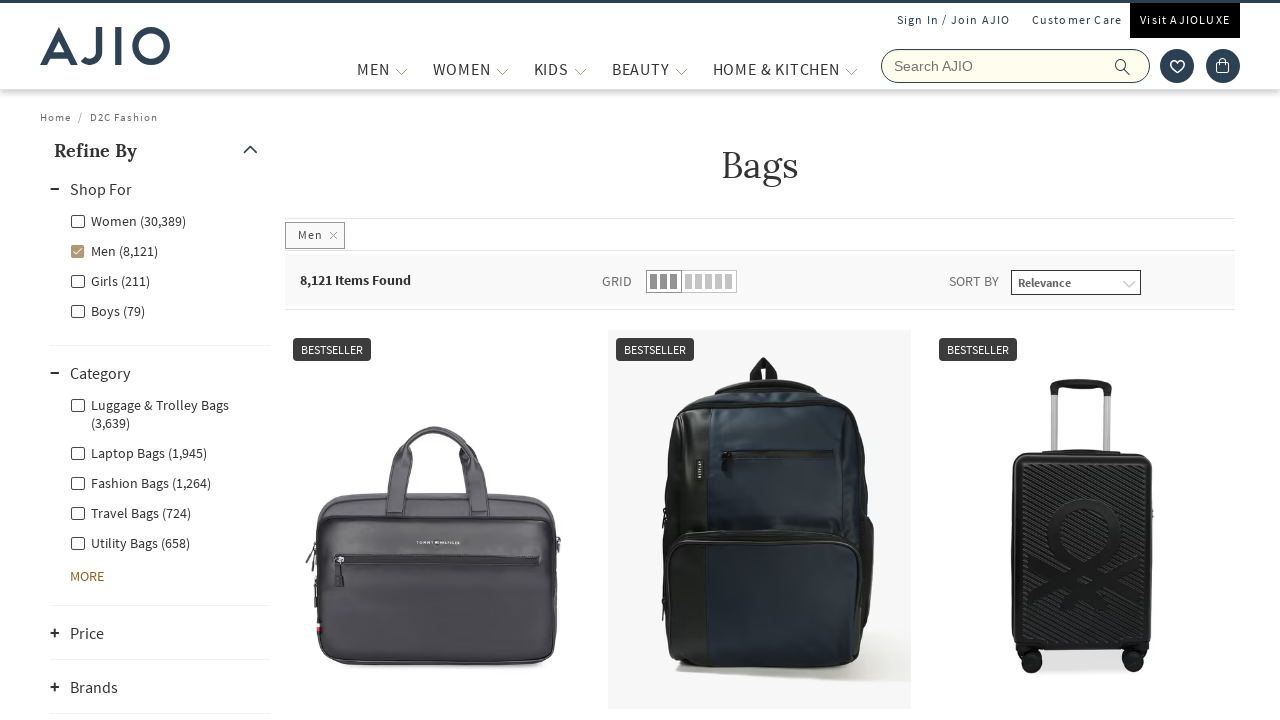

Clicked Men - Fashion Bags category filter at (140, 482) on label[for='Men - Fashion Bags']
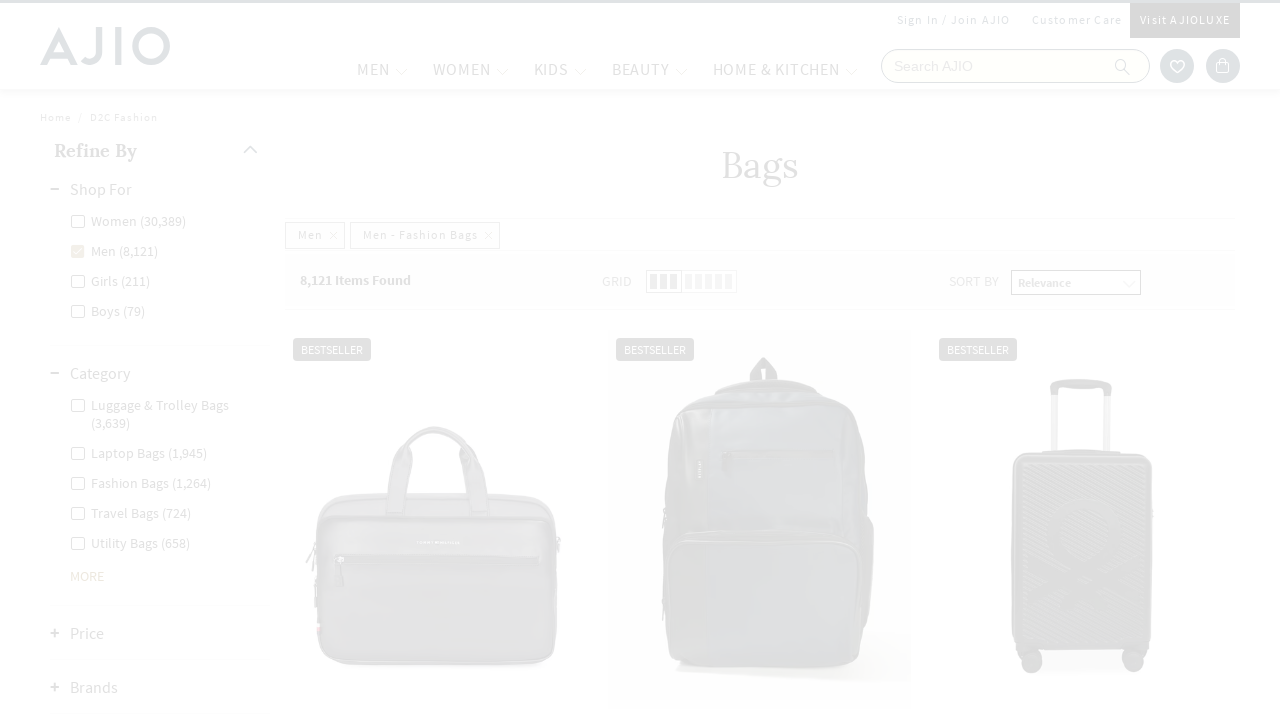

Waited 5 seconds for products to load after applying category filter
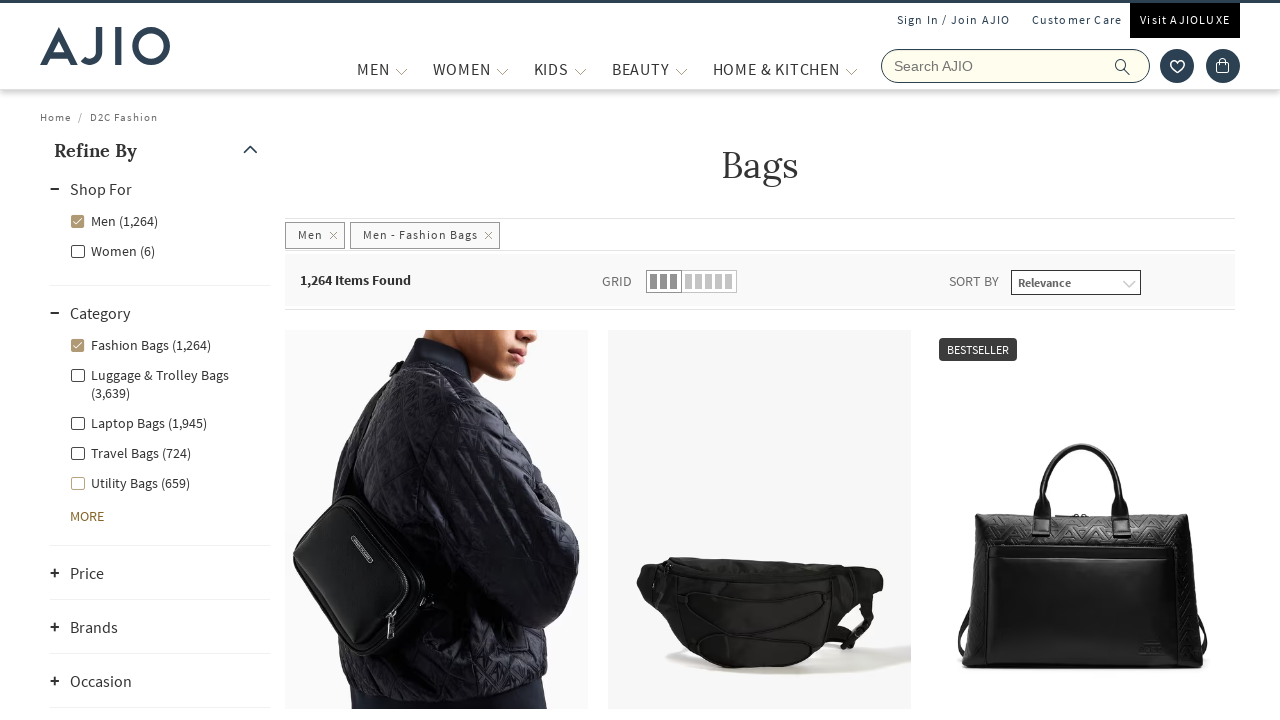

Retrieved item count: 1,264 Items Found
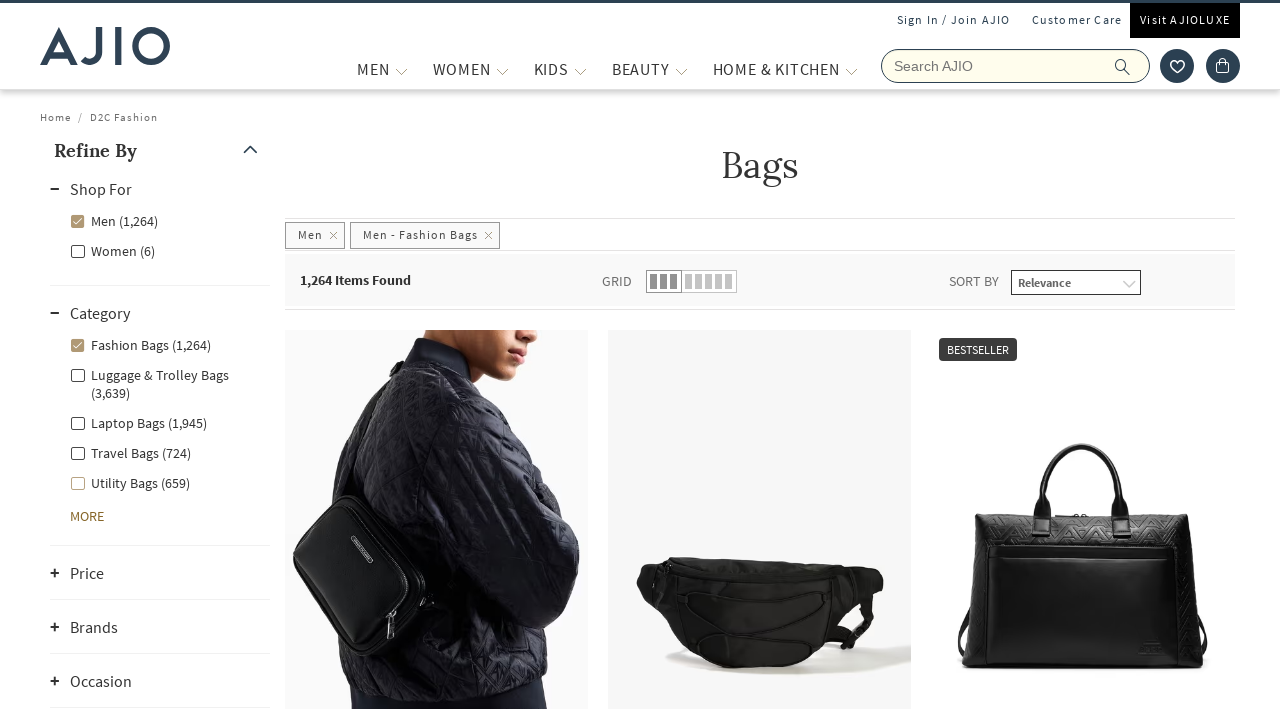

Waited 3 seconds before expanding brands section
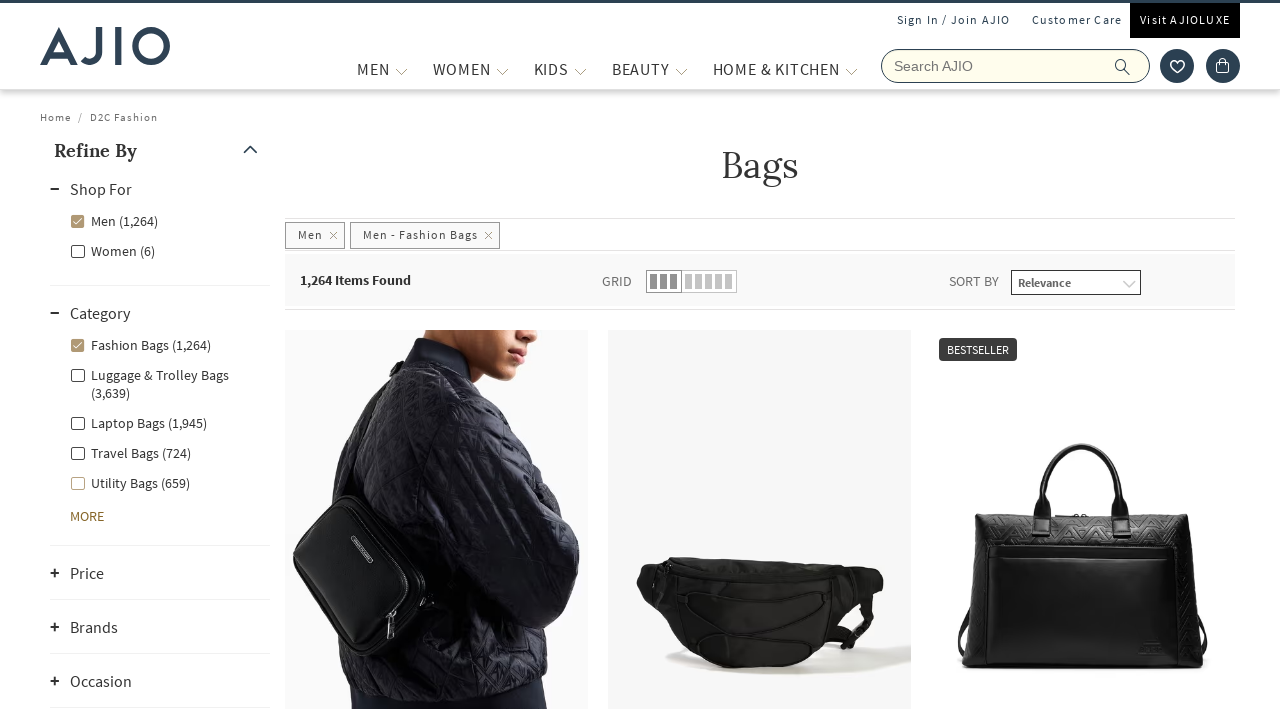

Clicked to expand brands section at (94, 627) on span:text('brands')
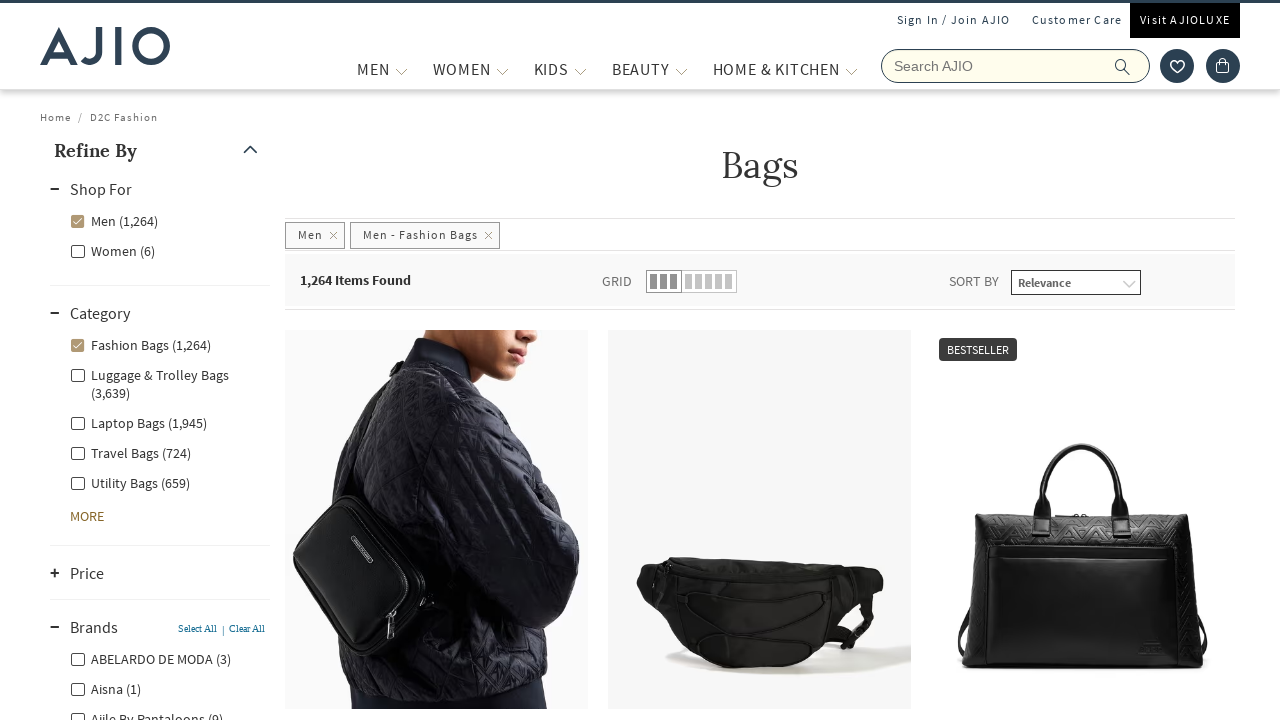

Waited 3 seconds for brands to load
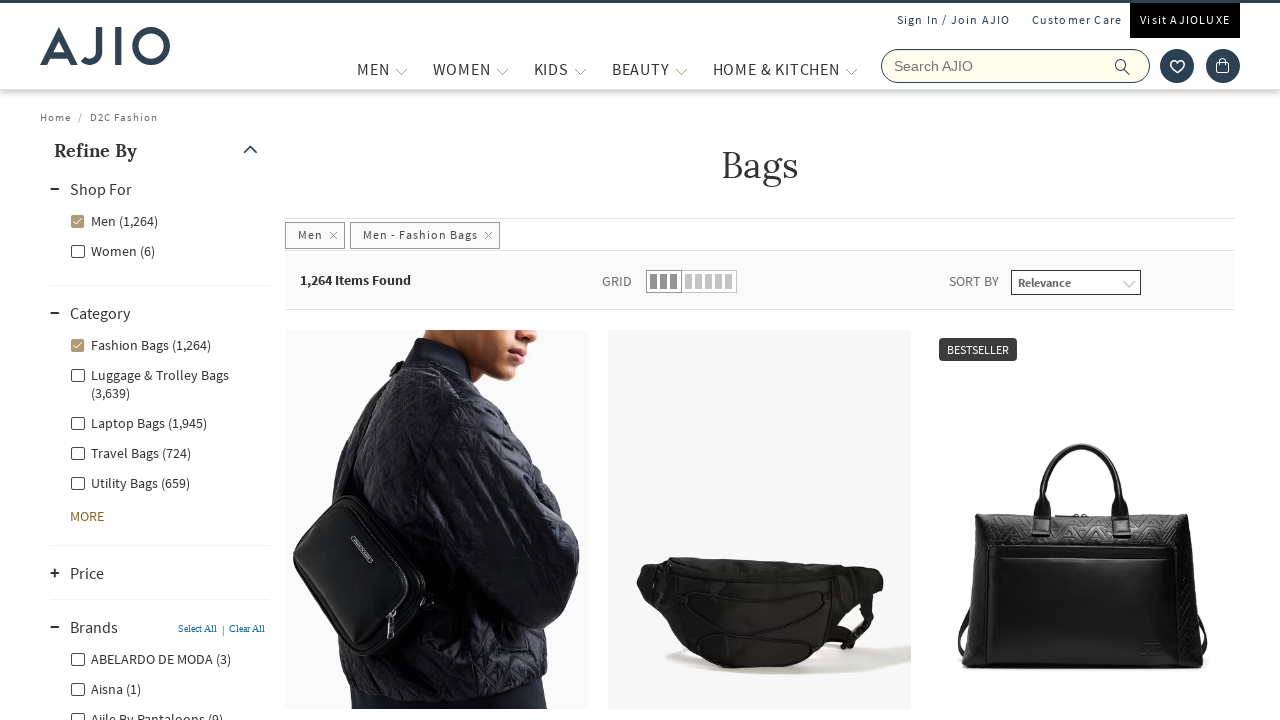

Retrieved all brand elements: 45 brands found
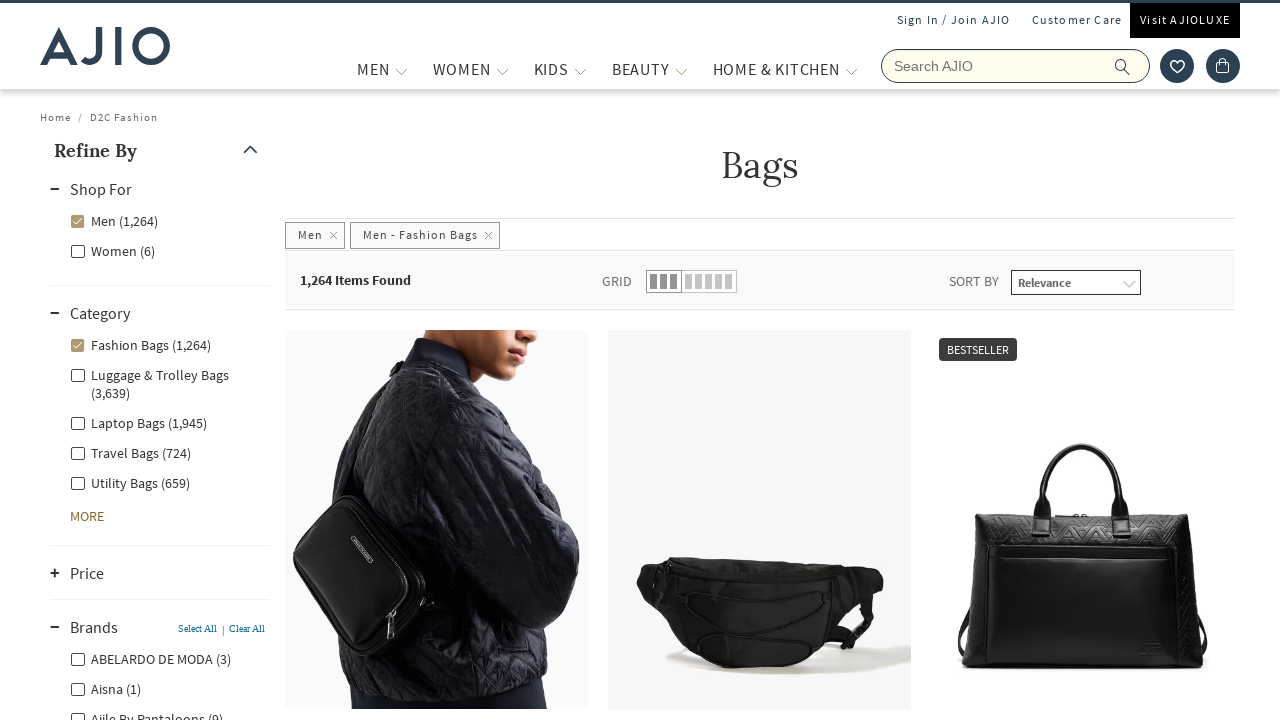

Printed all 45 brand names
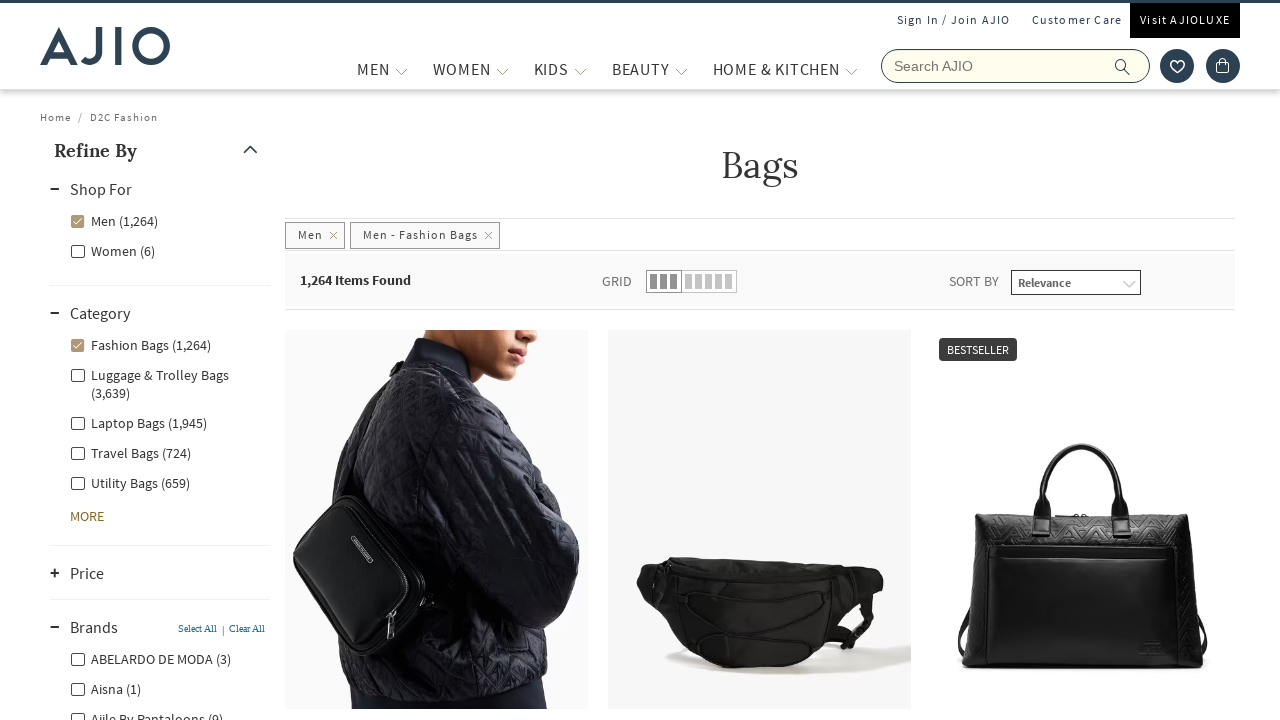

Retrieved all bag/product elements: 45 bags found
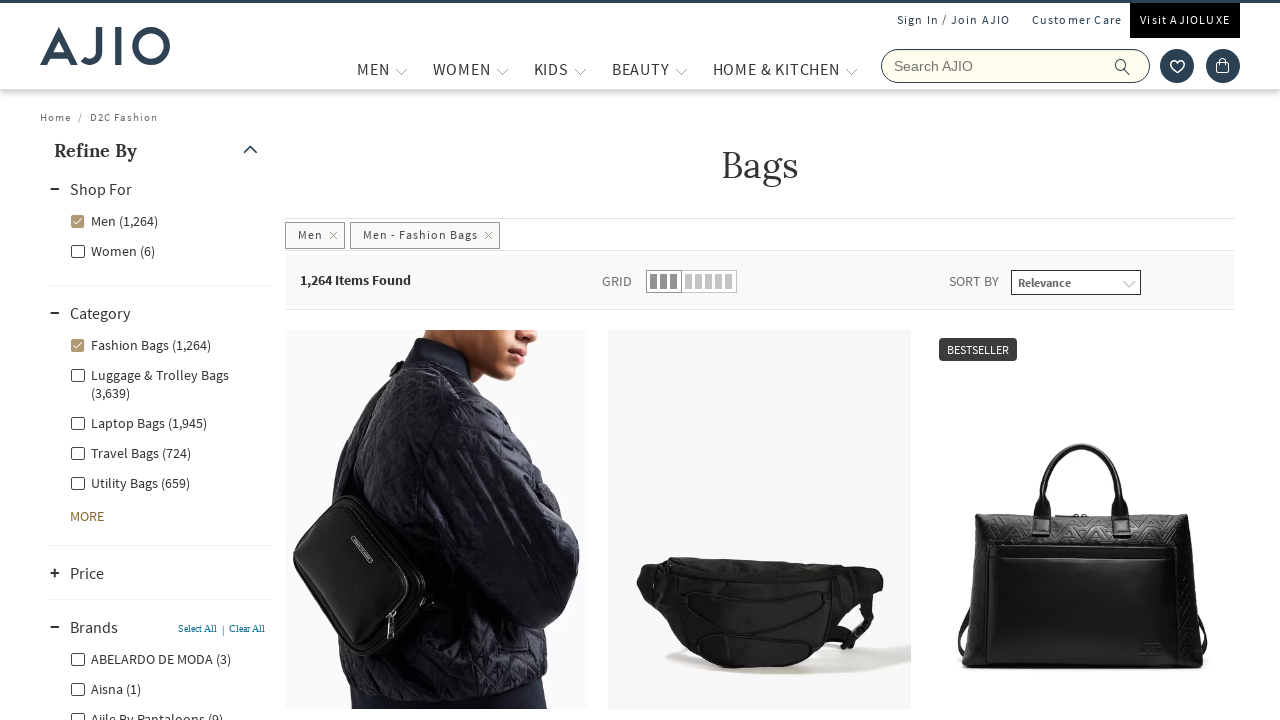

Waited 3 seconds before iterating through bags
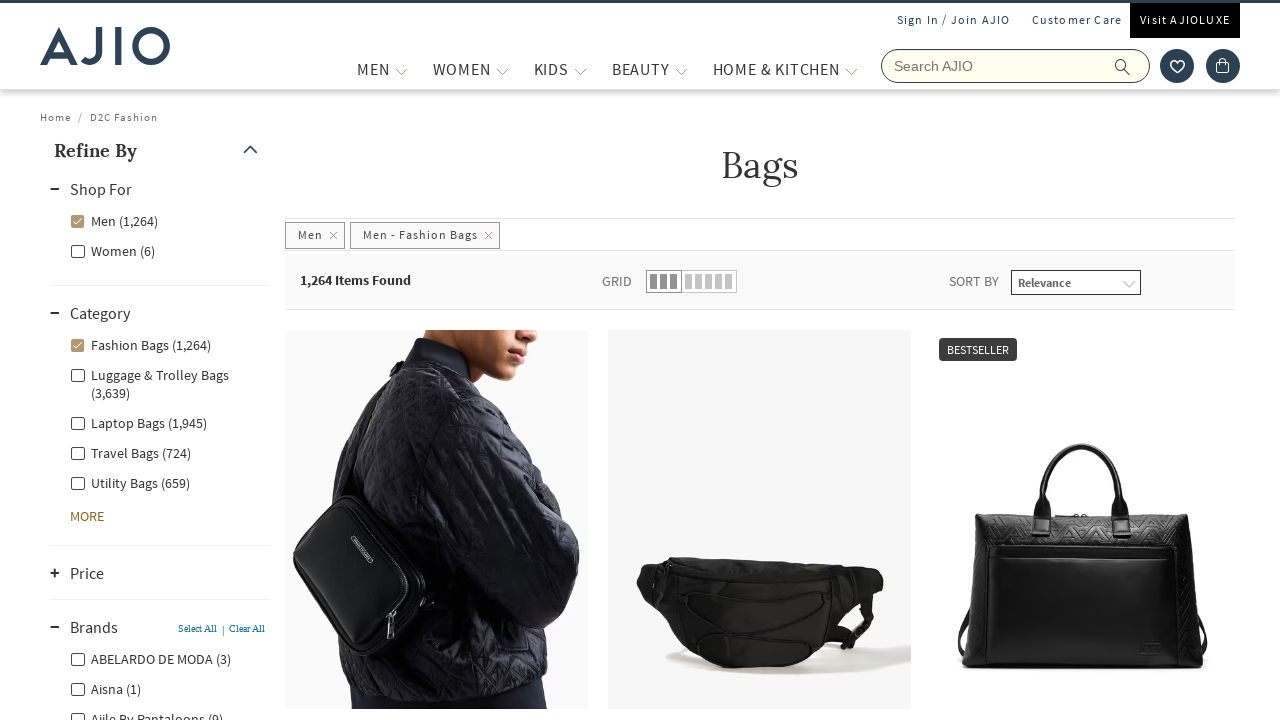

Printed all 45 bag/product names
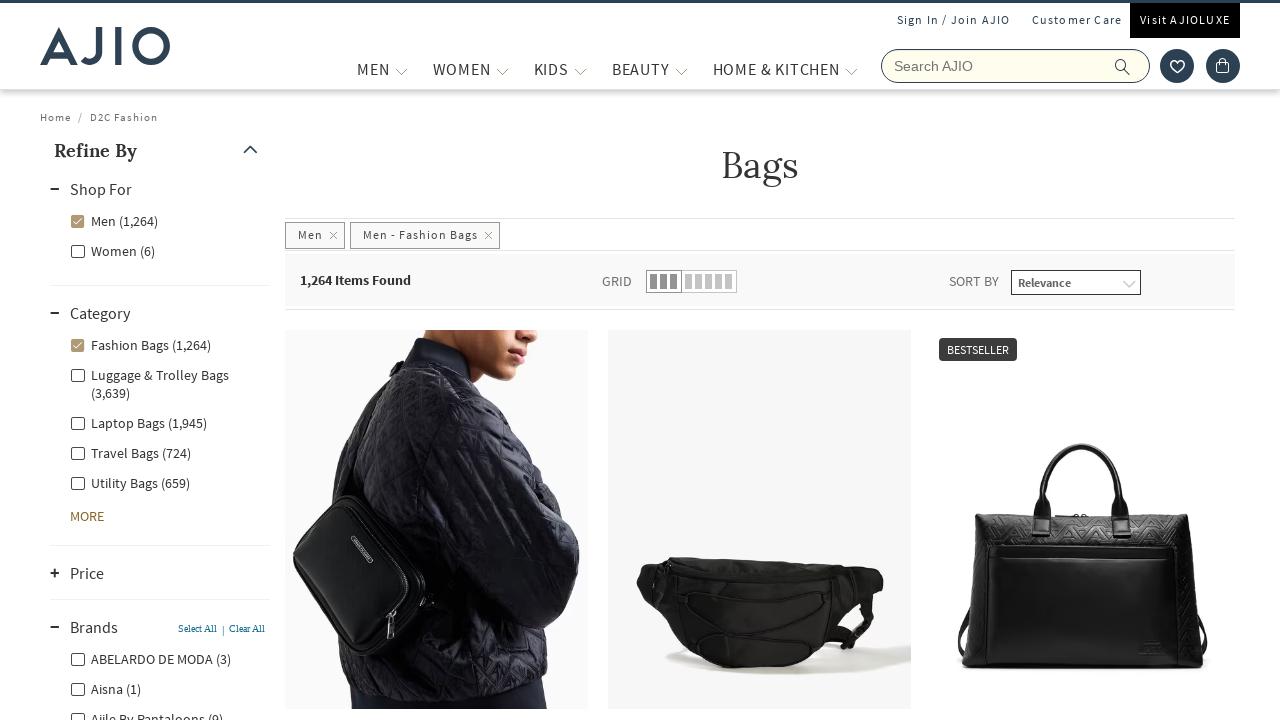

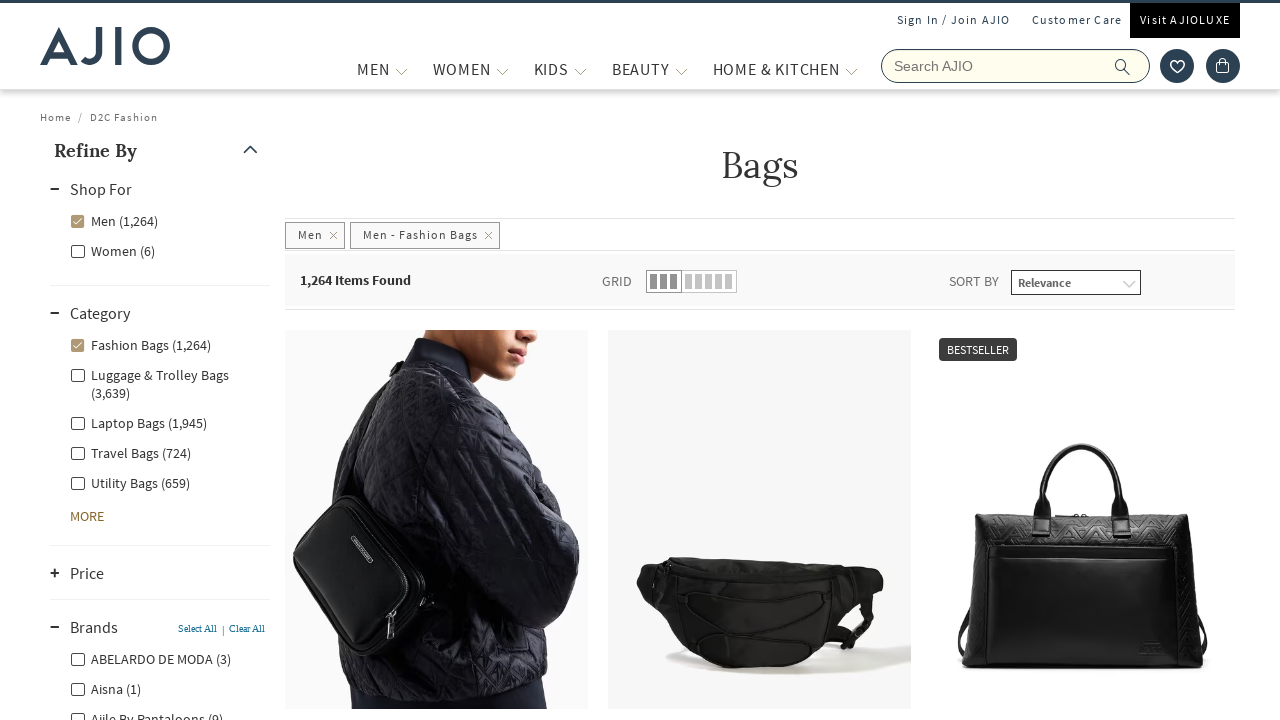